Tests multiple window handling by clicking a link that opens a new window, switching to the new window, and then closing it

Starting URL: https://hatem-hatamleh.github.io/Selenium-html/windows.html

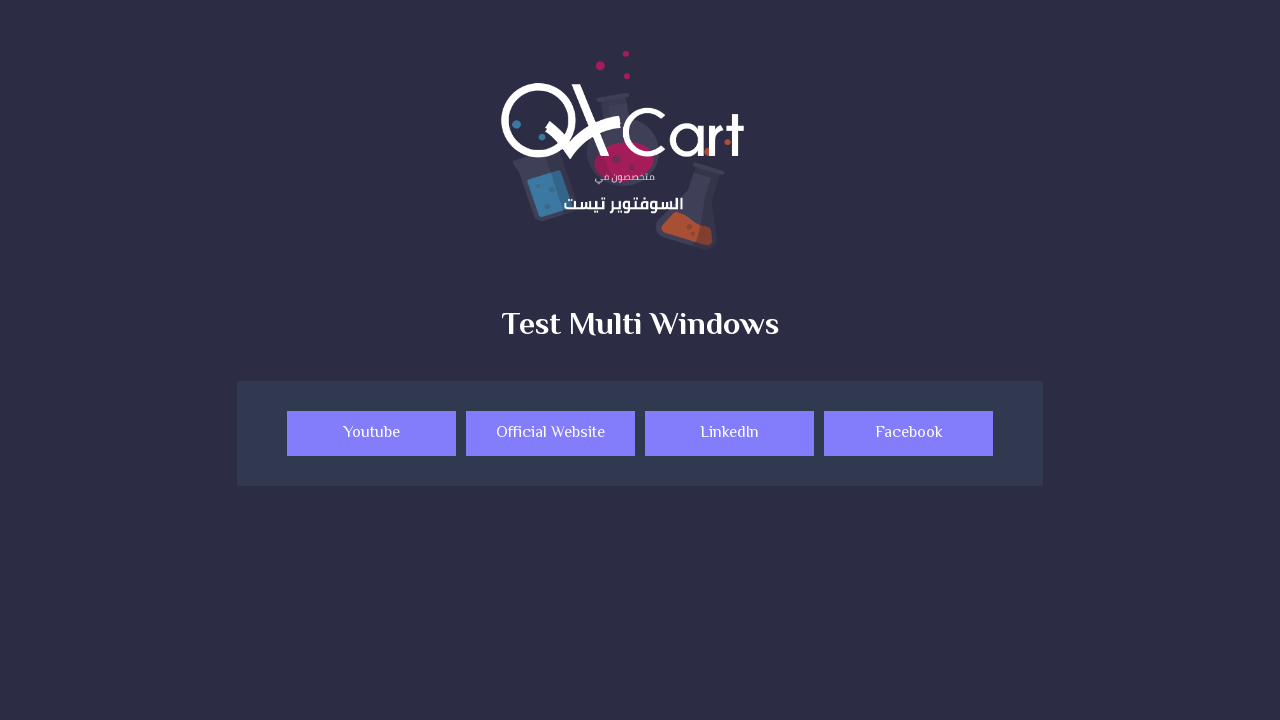

Clicked website link to open new window at (550, 434) on .website
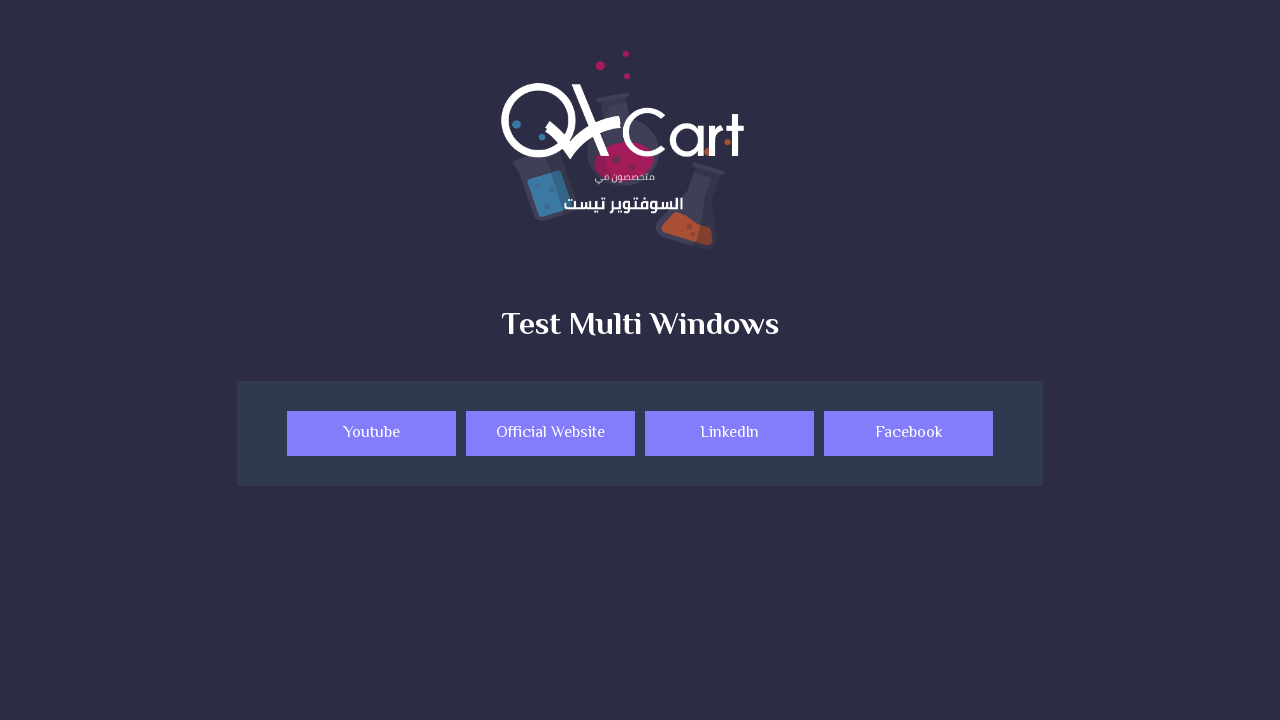

Captured new window/page that was opened
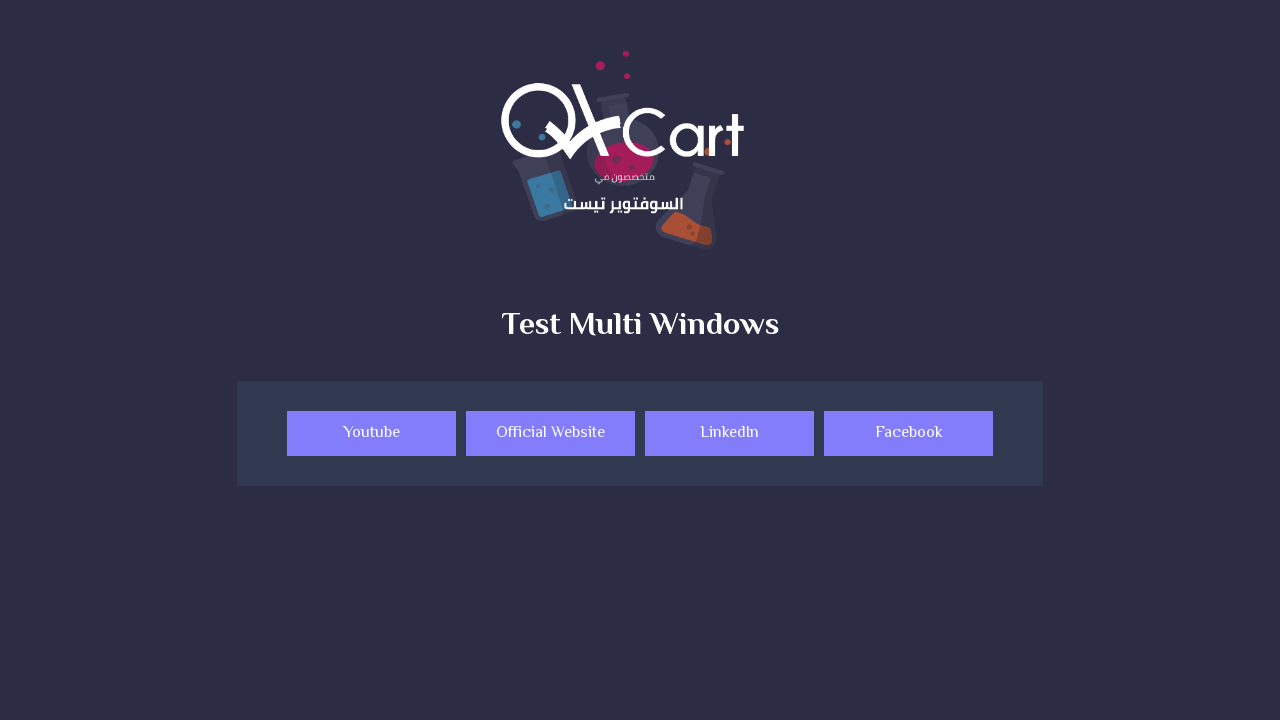

New window finished loading
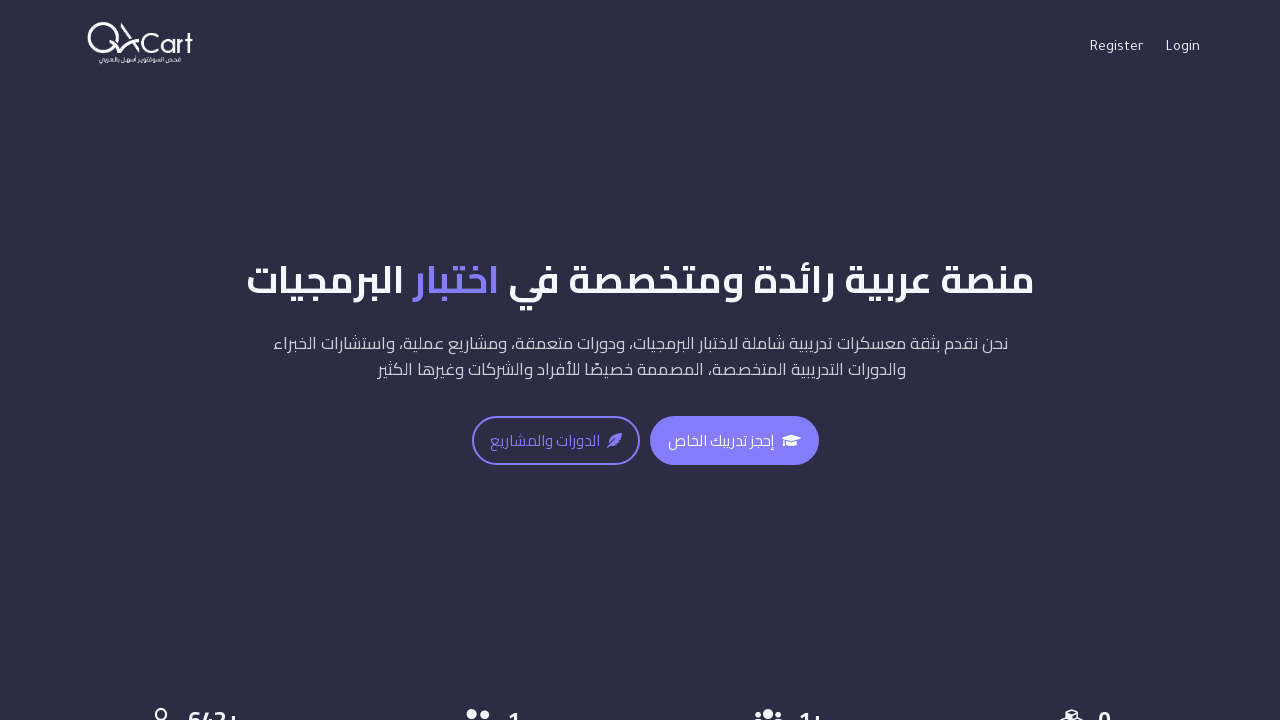

Closed the new window
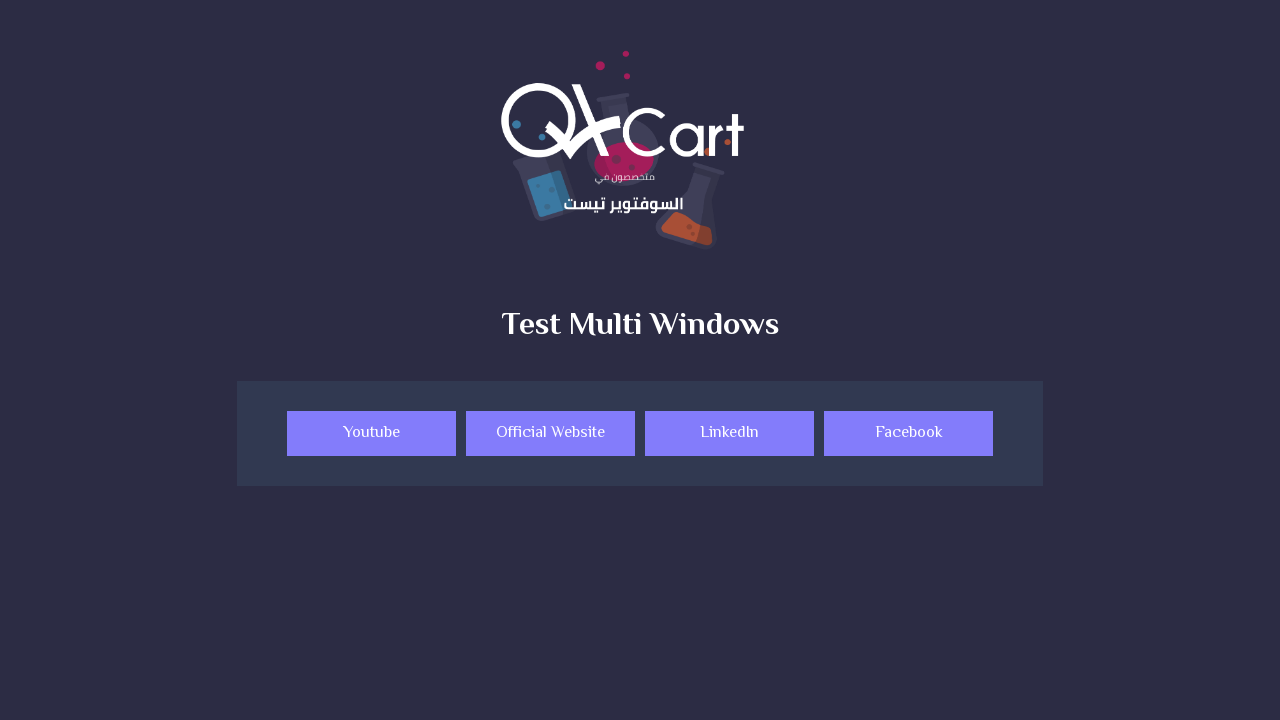

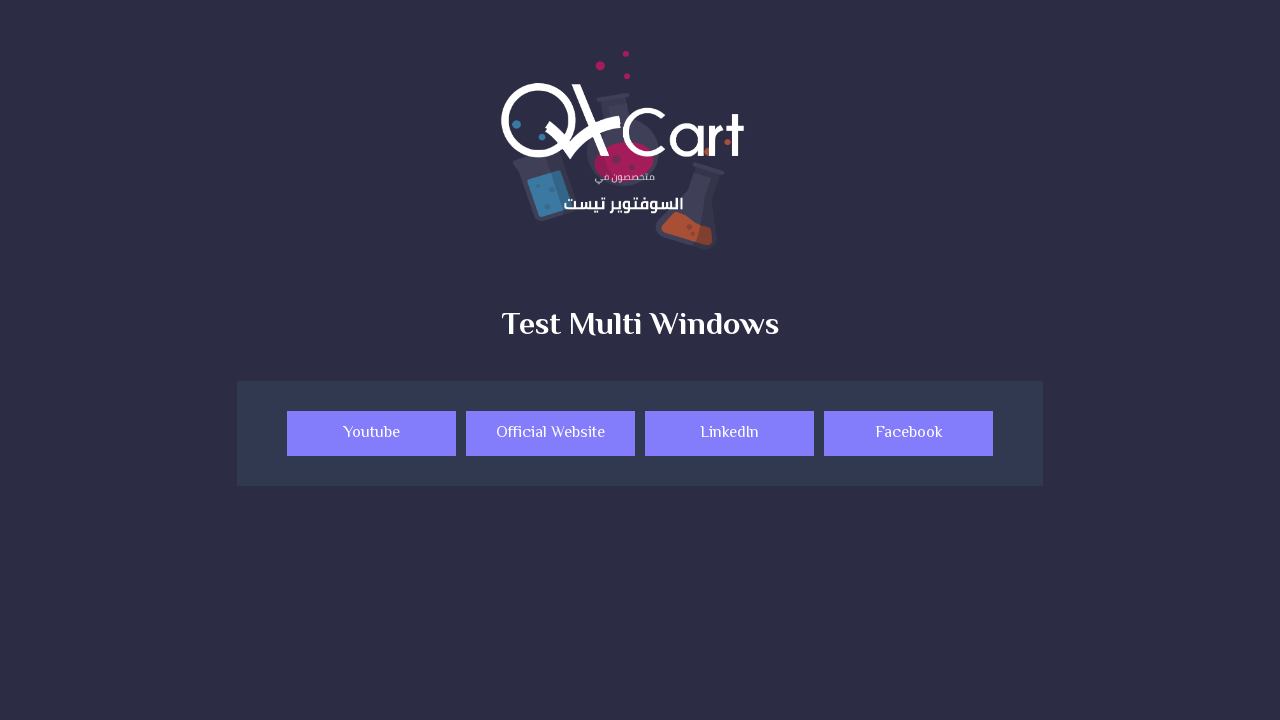